Tests JavaScript alert handling by clicking a button that triggers an alert, then accepting the alert dialog

Starting URL: https://the-internet.herokuapp.com/javascript_alerts

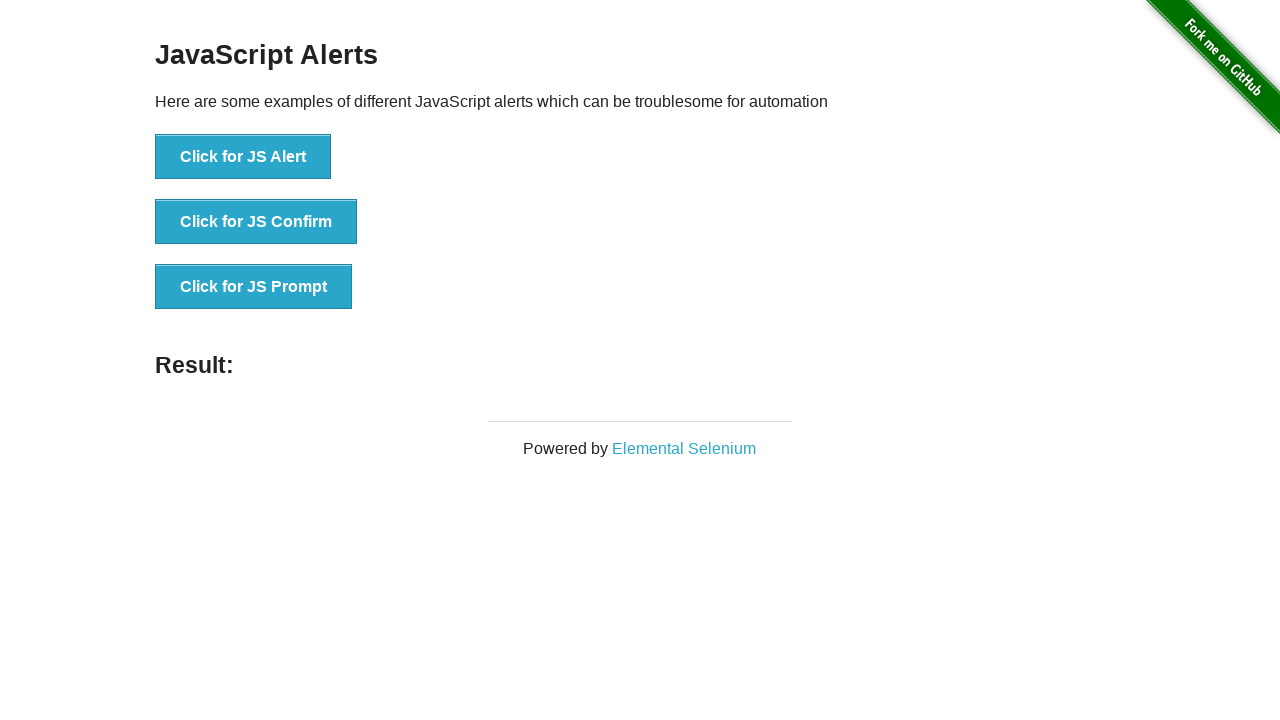

Set up dialog handler to accept alerts
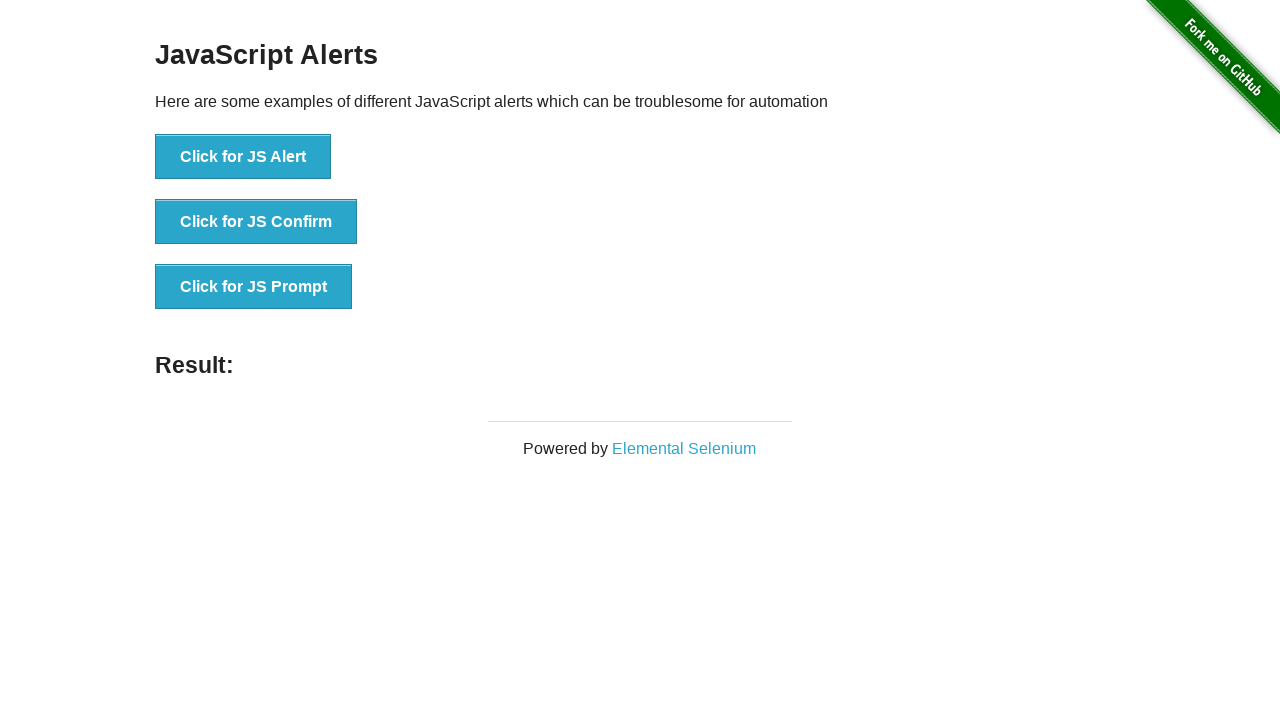

Clicked button to trigger JavaScript alert at (243, 157) on xpath=//button[text()='Click for JS Alert']
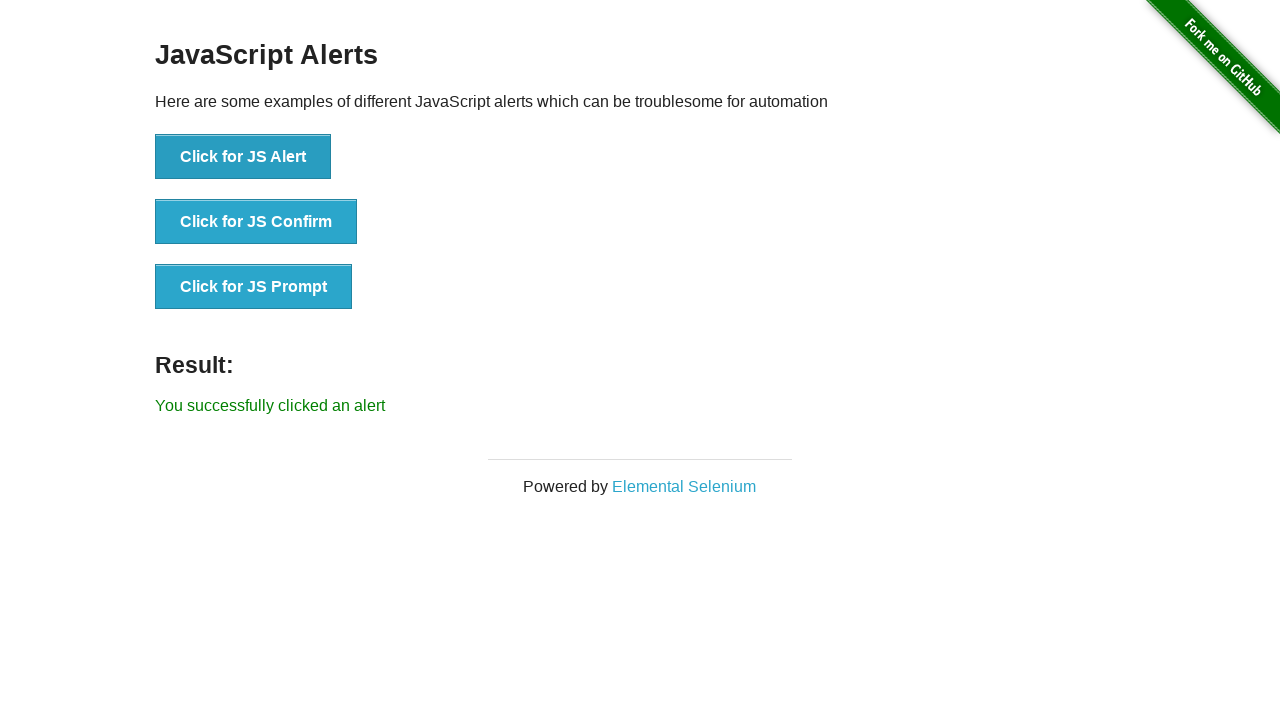

Waited for alert dialog to be processed and accepted
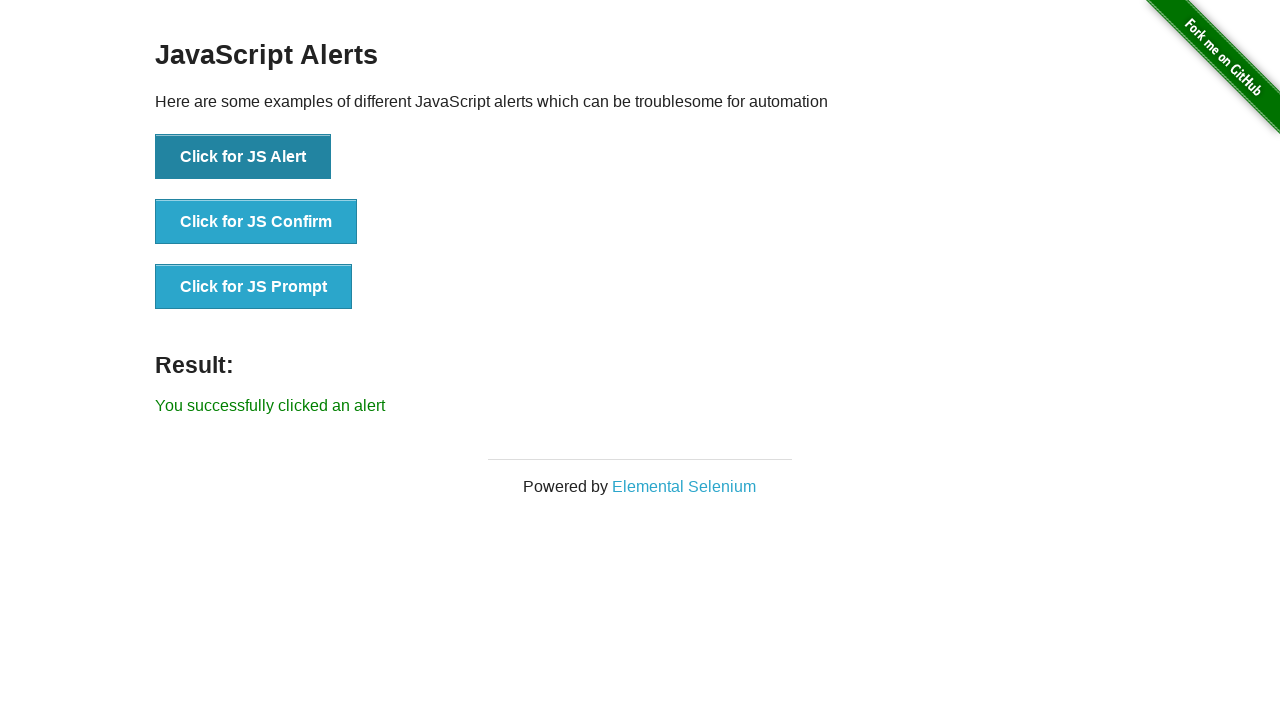

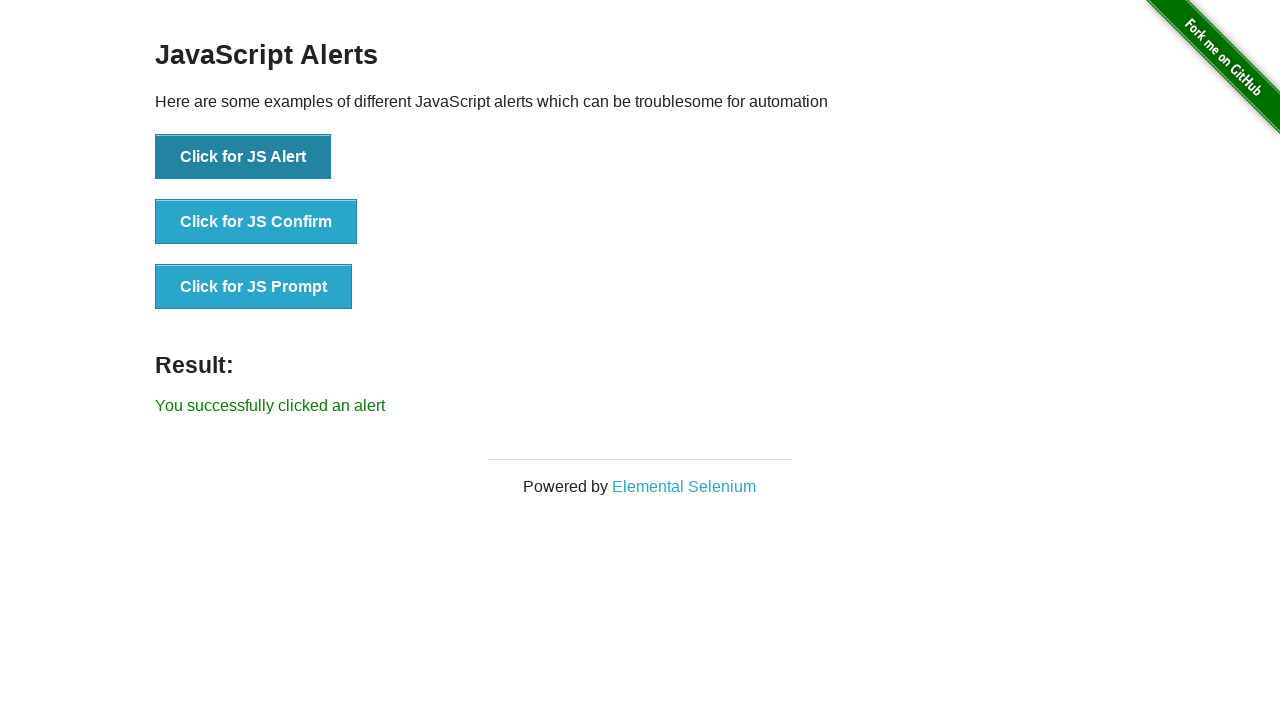